Tests that edits are cancelled when pressing Escape key

Starting URL: https://demo.playwright.dev/todomvc

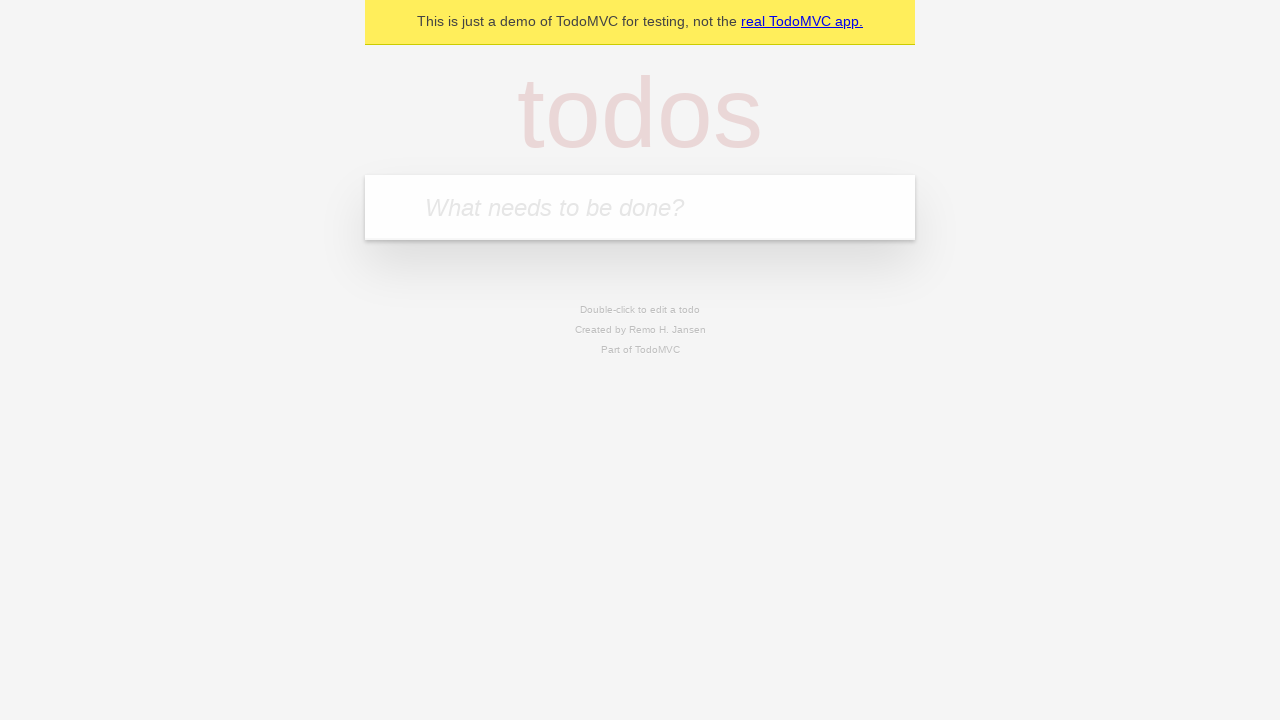

Located the 'What needs to be done?' input field
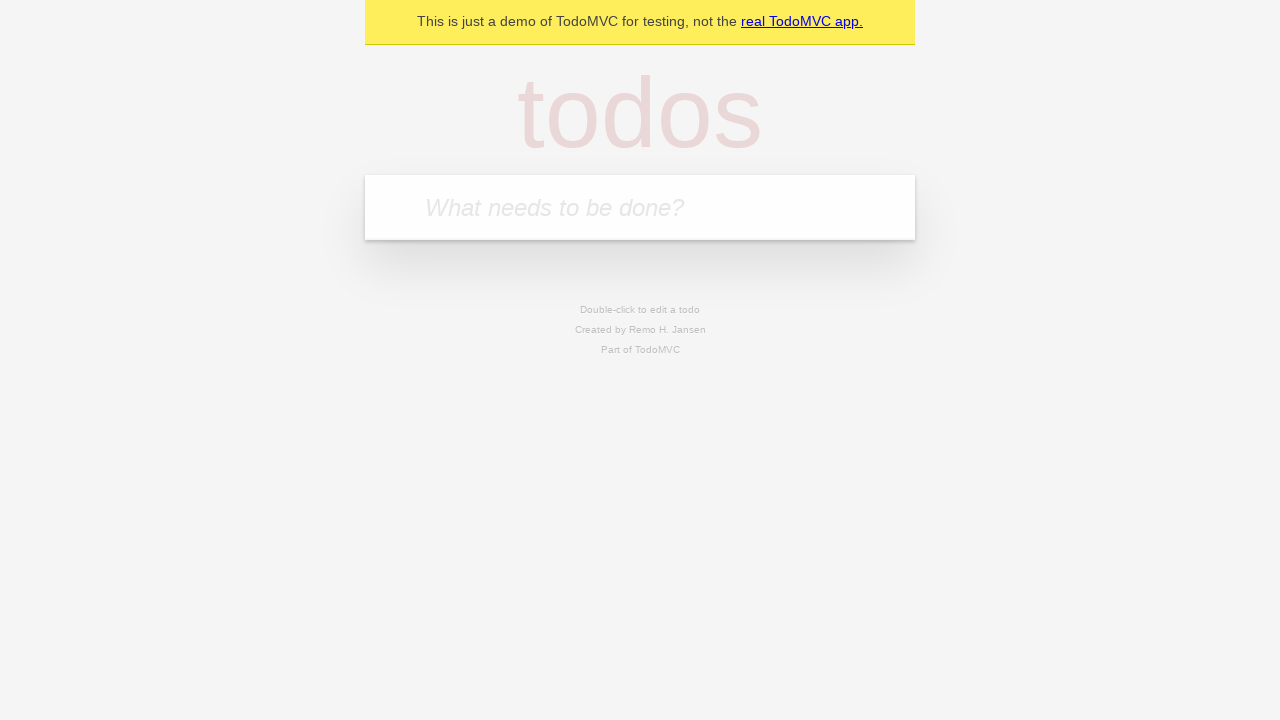

Filled first todo: 'buy some cheese' on internal:attr=[placeholder="What needs to be done?"i]
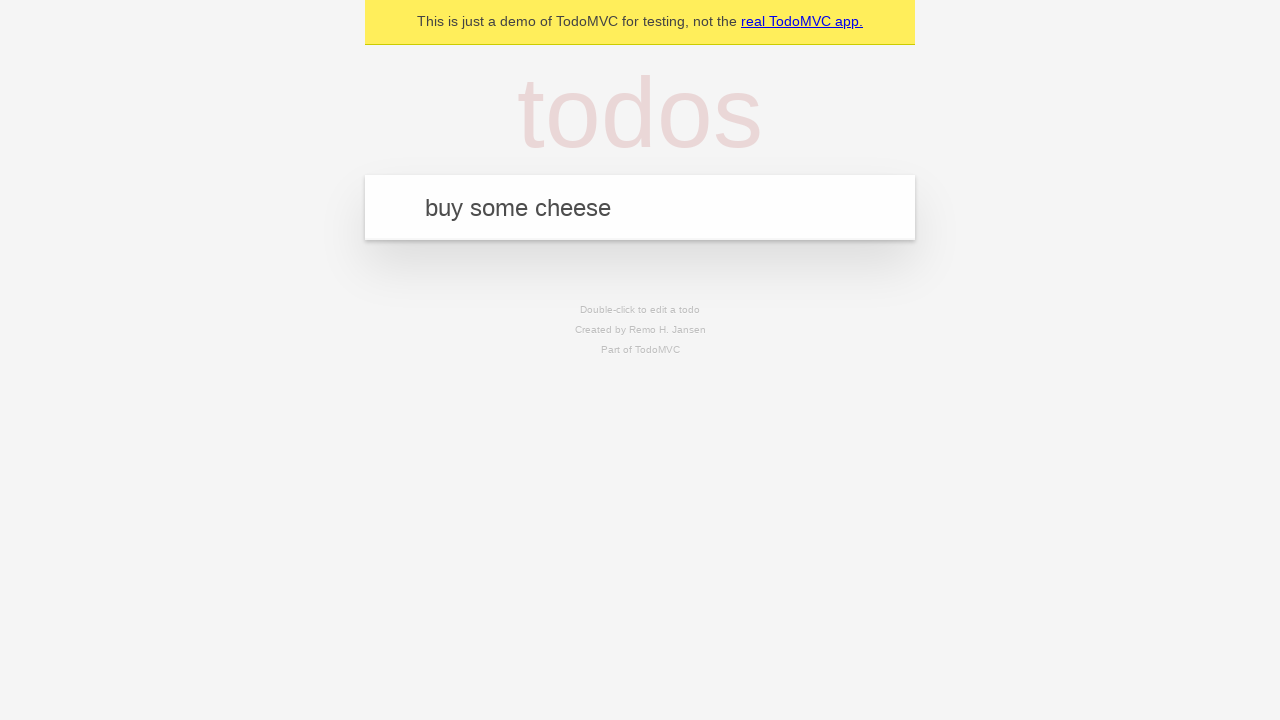

Pressed Enter to create first todo on internal:attr=[placeholder="What needs to be done?"i]
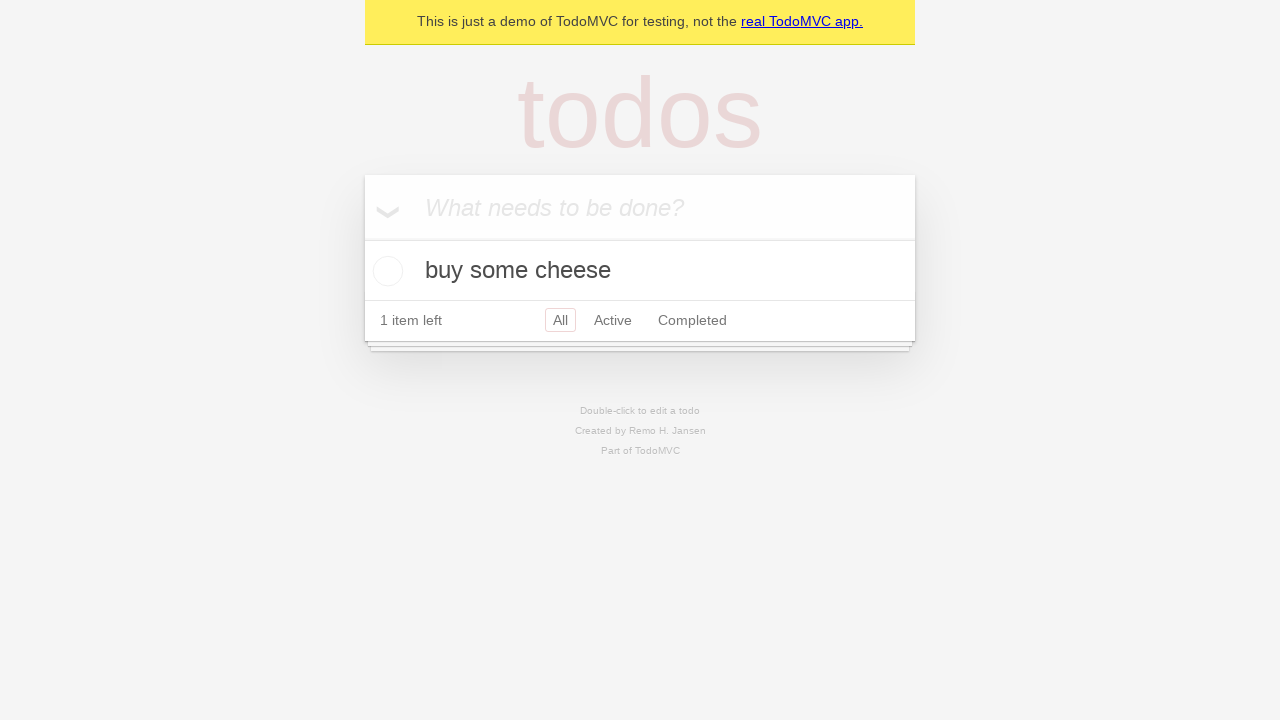

Filled second todo: 'feed the cat' on internal:attr=[placeholder="What needs to be done?"i]
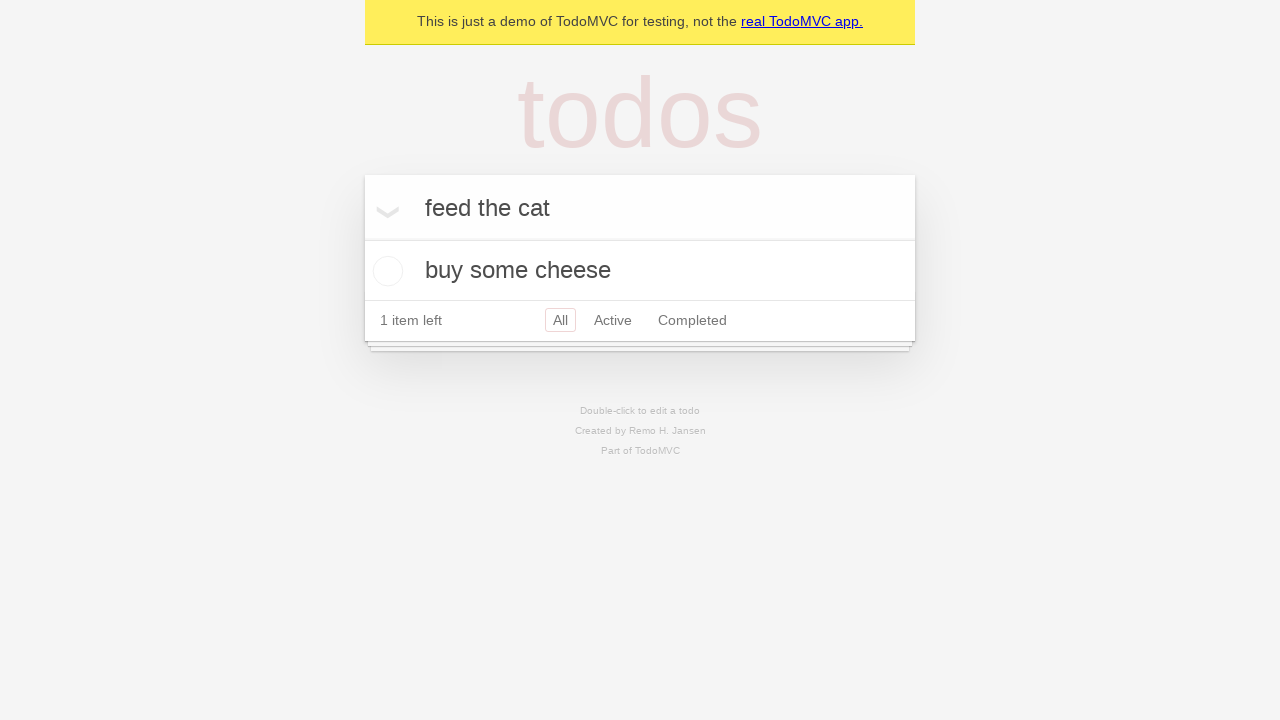

Pressed Enter to create second todo on internal:attr=[placeholder="What needs to be done?"i]
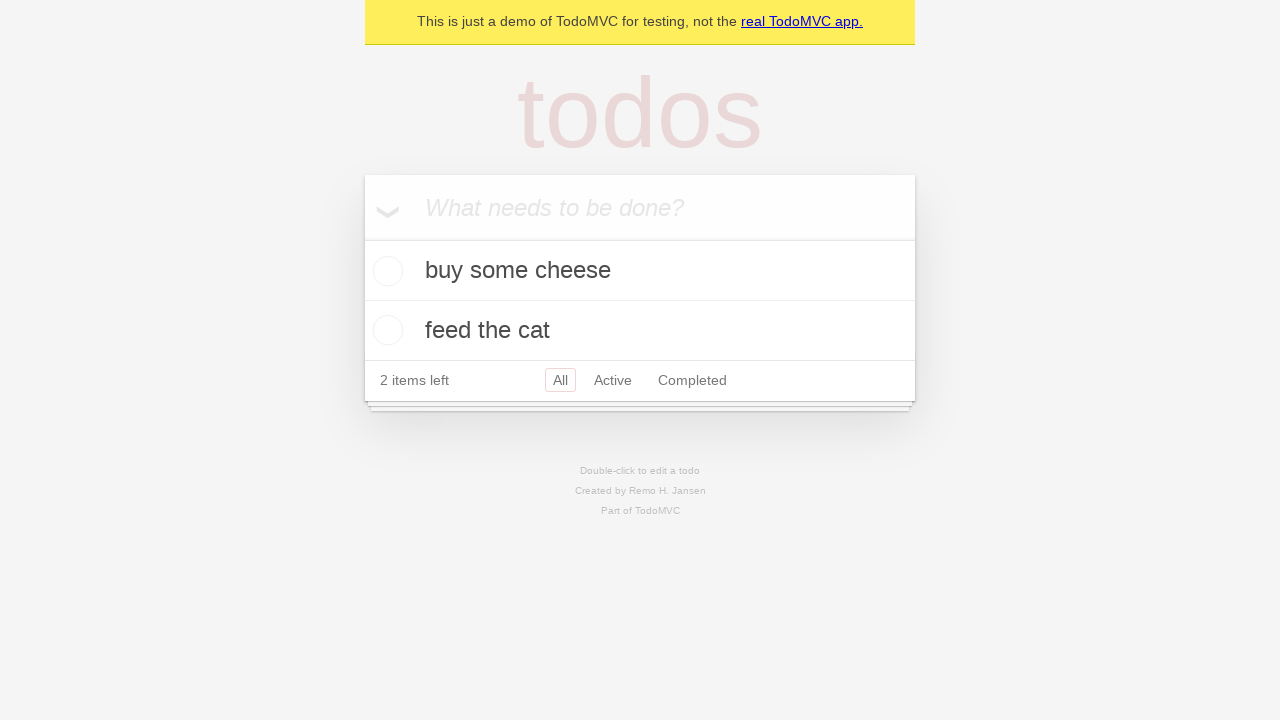

Filled third todo: 'book a doctors appointment' on internal:attr=[placeholder="What needs to be done?"i]
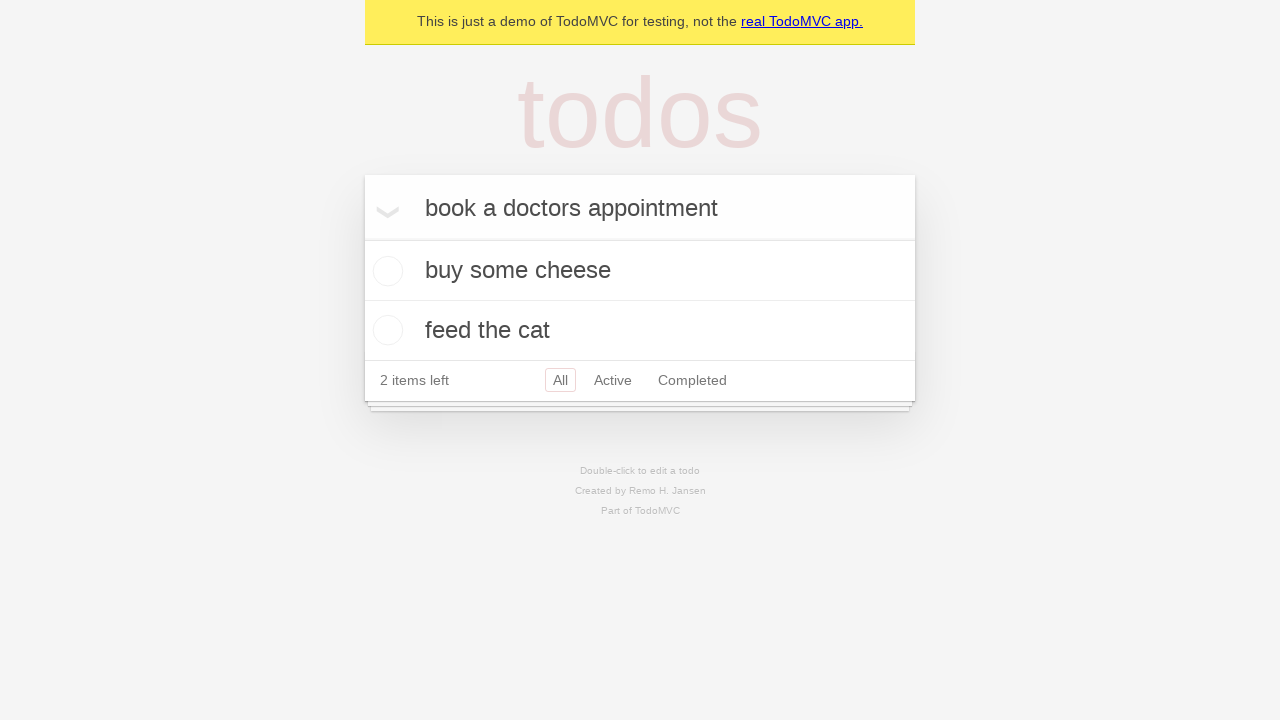

Pressed Enter to create third todo on internal:attr=[placeholder="What needs to be done?"i]
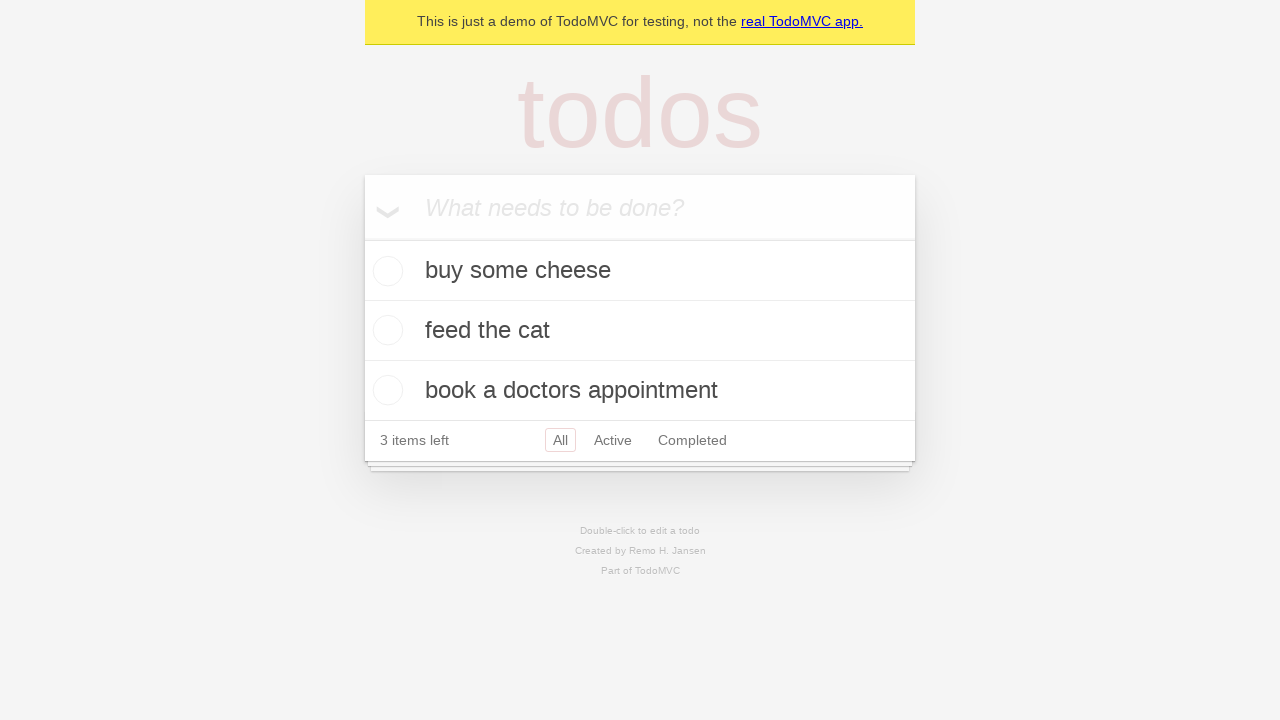

Located all todo items
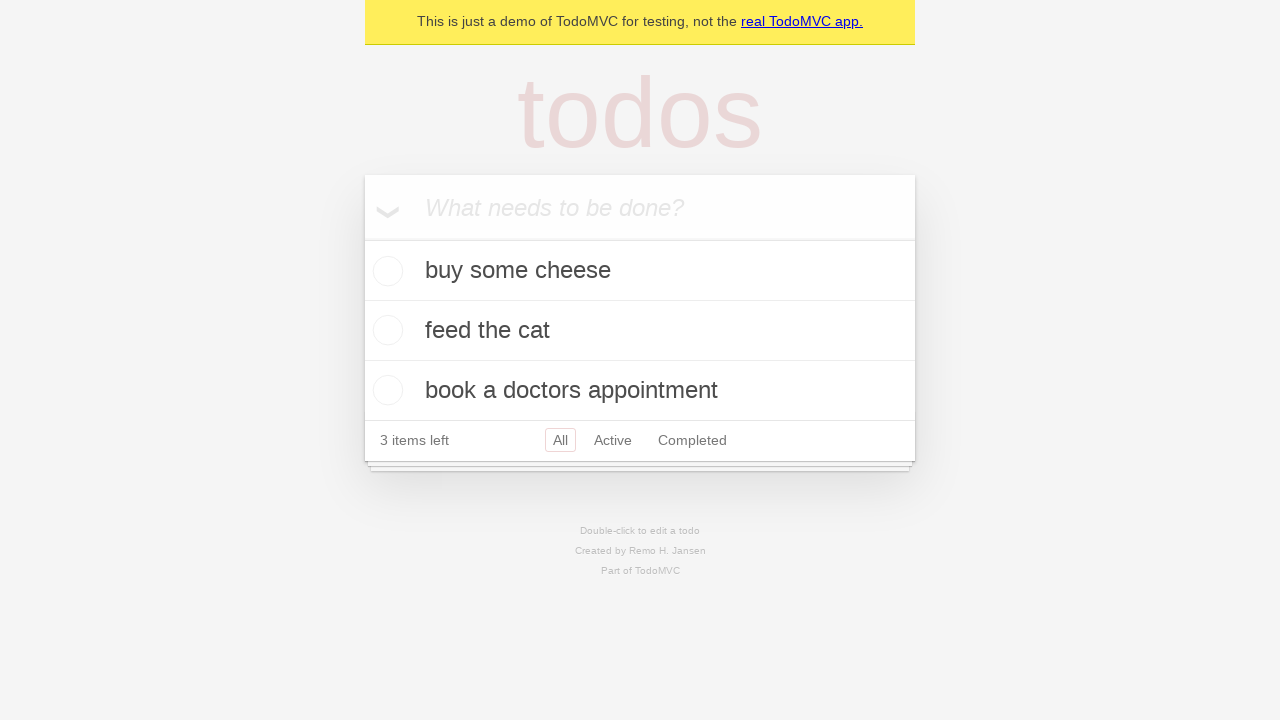

Double-clicked second todo to enter edit mode at (640, 331) on internal:testid=[data-testid="todo-item"s] >> nth=1
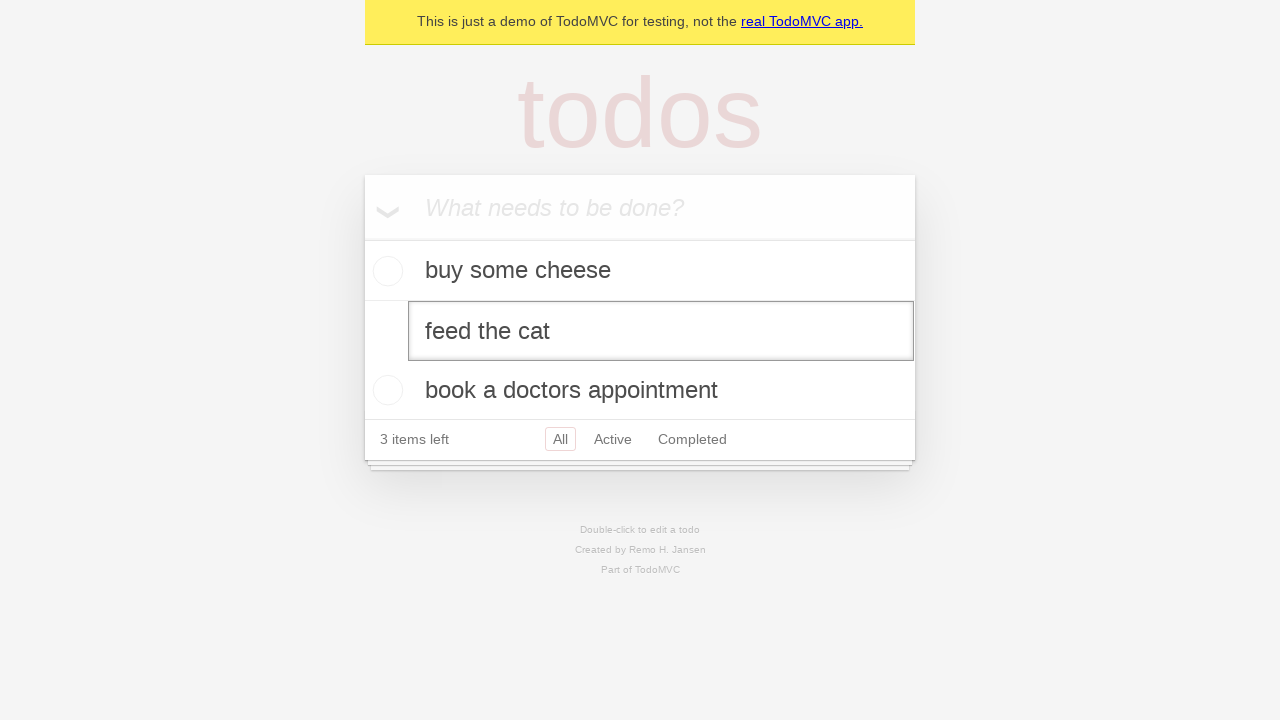

Changed second todo text to 'buy some sausages' on internal:testid=[data-testid="todo-item"s] >> nth=1 >> internal:role=textbox[nam
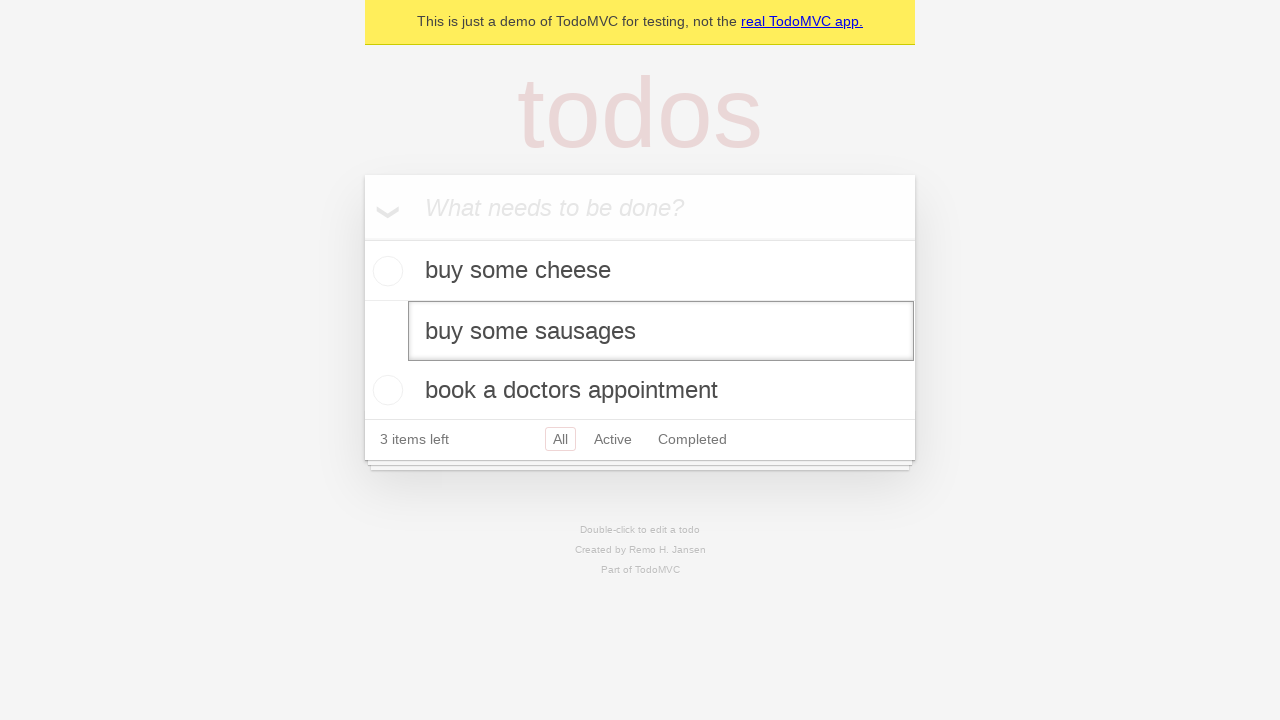

Pressed Escape to cancel edits and revert second todo on internal:testid=[data-testid="todo-item"s] >> nth=1 >> internal:role=textbox[nam
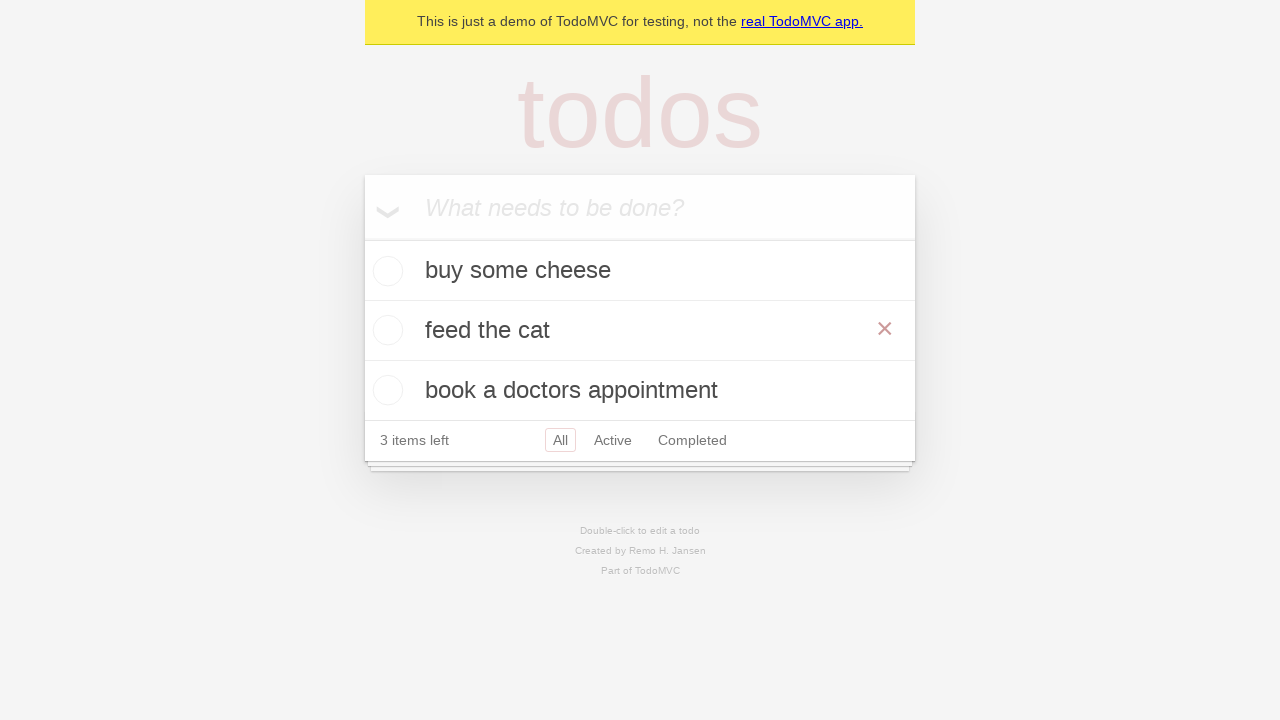

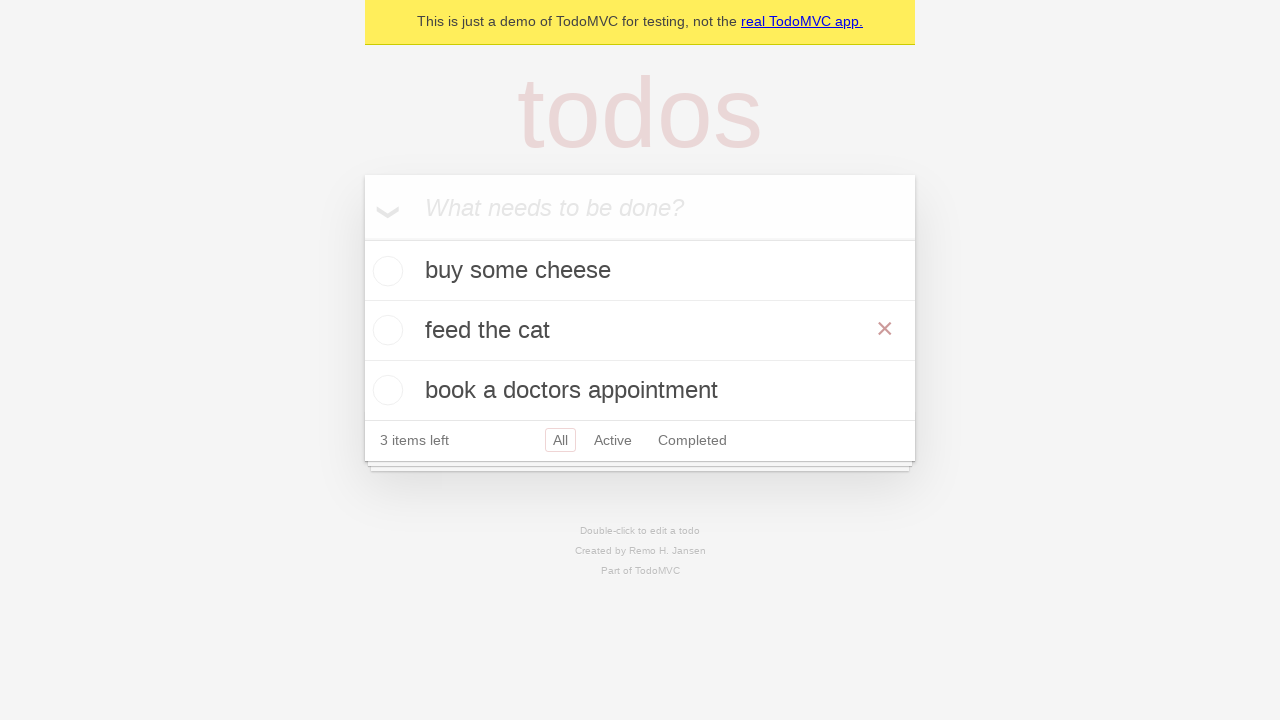